Tests frame handling by clicking a button inside an iframe, navigating to home page, and then clicking a button inside a nested frame (child frame within parent frame)

Starting URL: https://leafground.com/frame.xhtml

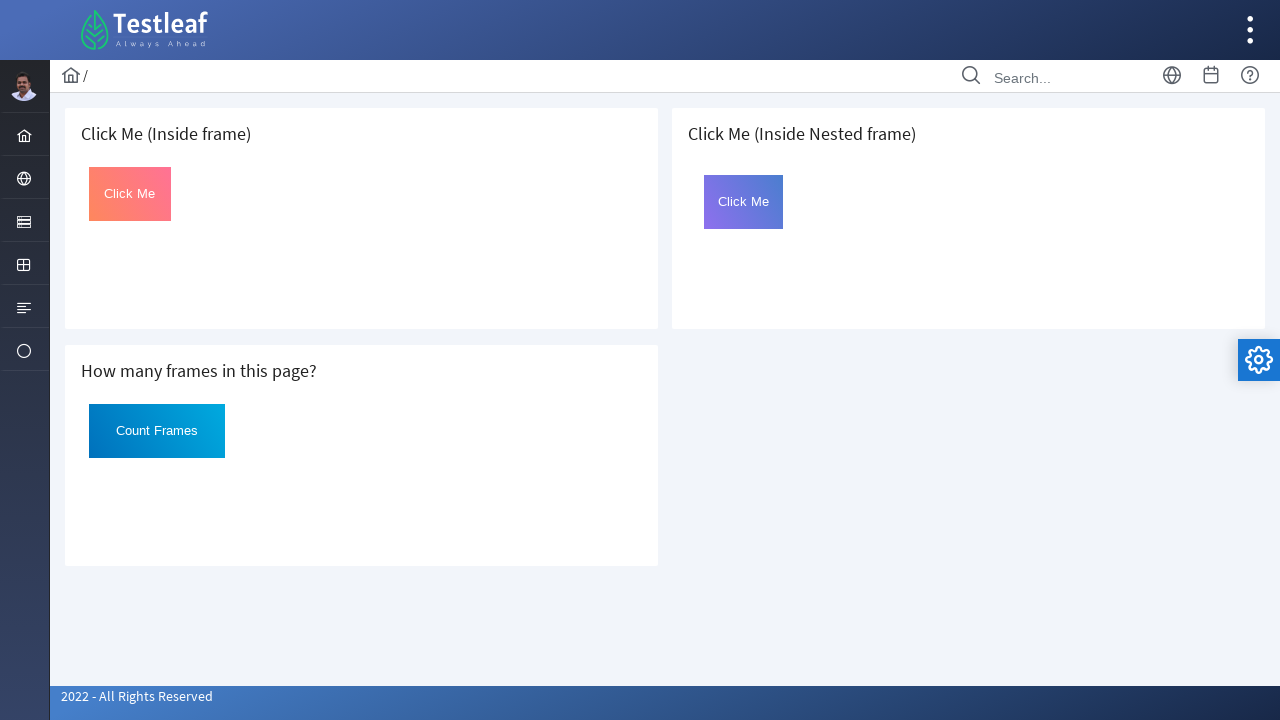

Clicked button inside first iframe at (130, 194) on (//iframe)[1] >> internal:control=enter-frame >> #Click
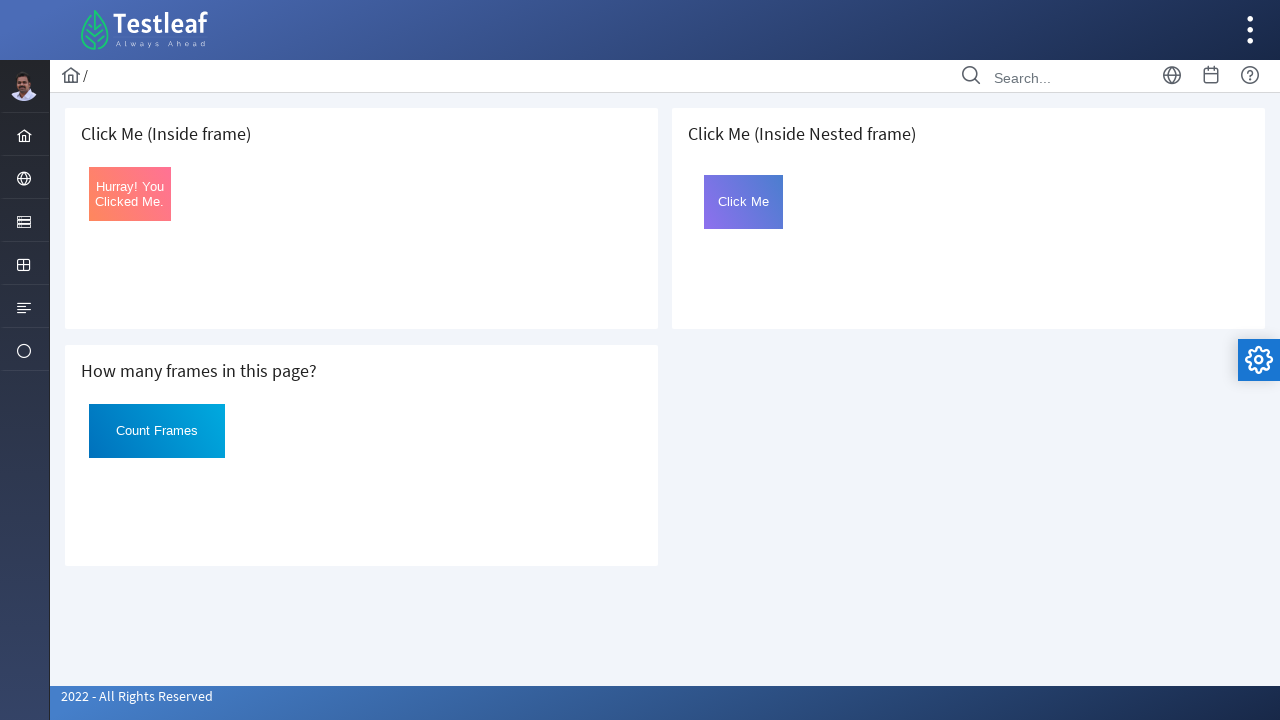

Clicked home icon to navigate to home page at (24, 136) on xpath=//i[@class='pi pi-home layout-menuitem-icon']
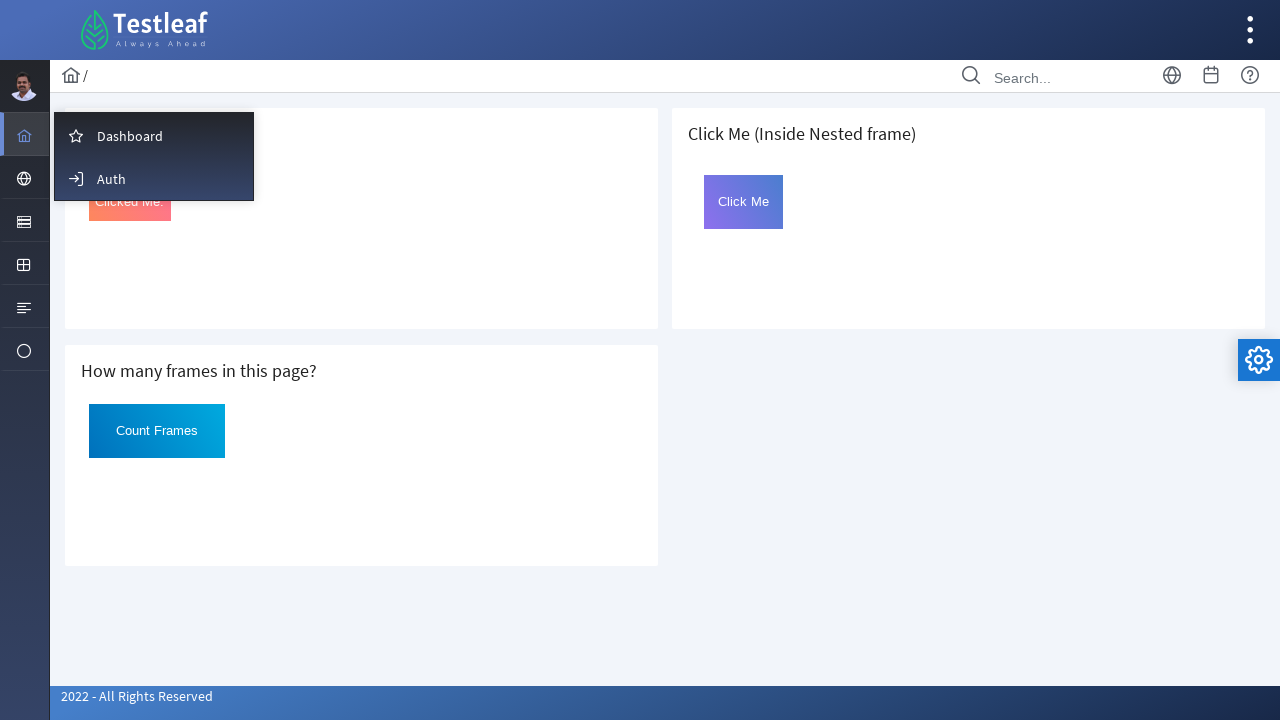

Located parent frame (3rd iframe)
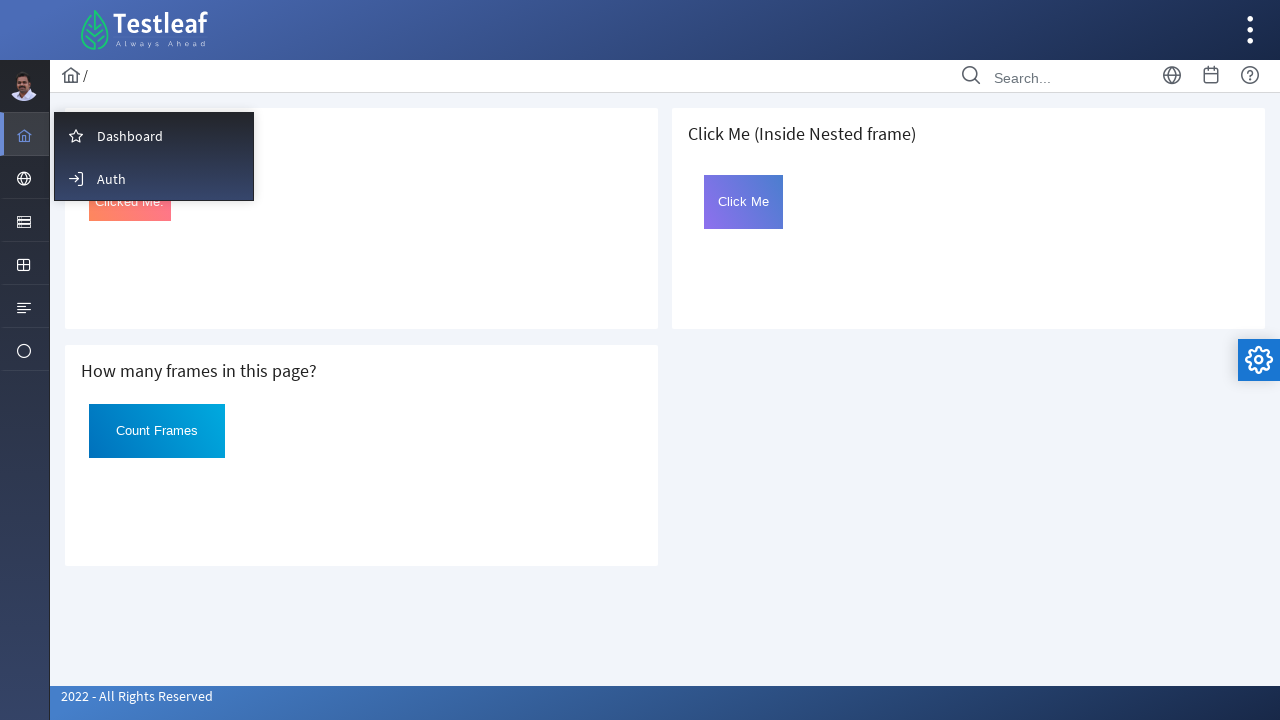

Located child frame within parent frame
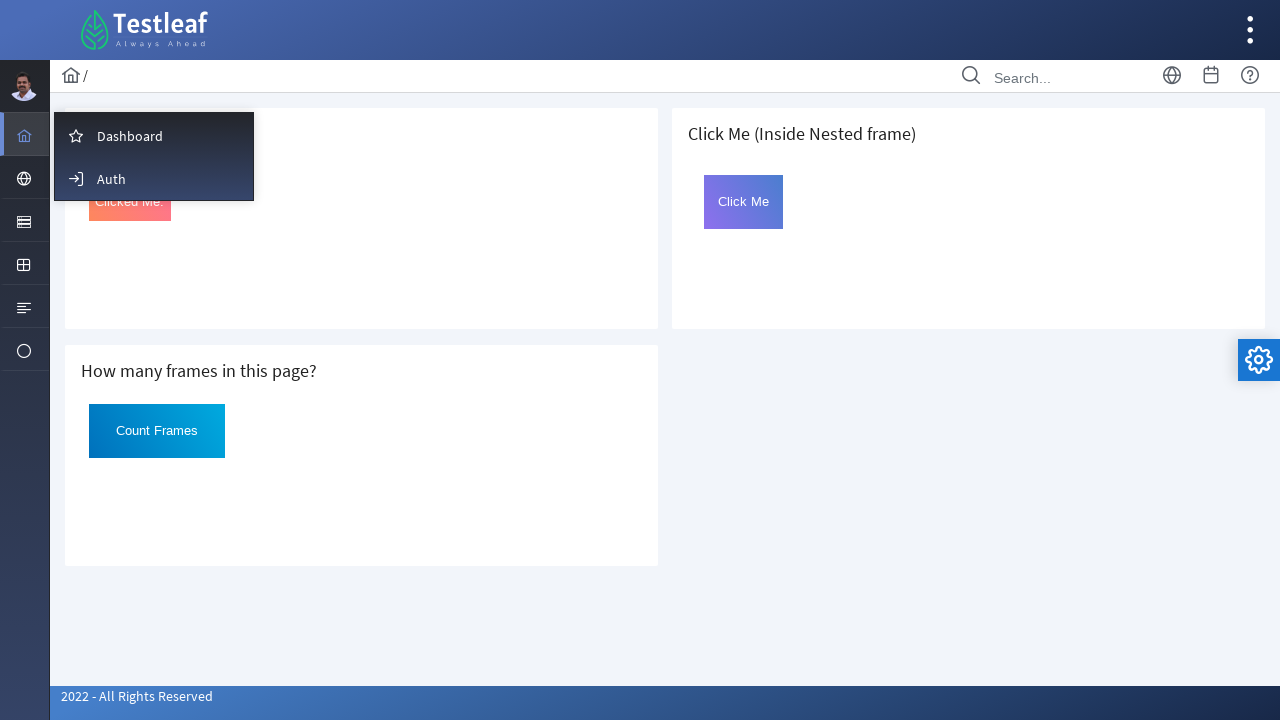

Clicked button inside nested child frame at (744, 202) on (//iframe)[3] >> internal:control=enter-frame >> #frame2 >> internal:control=ent
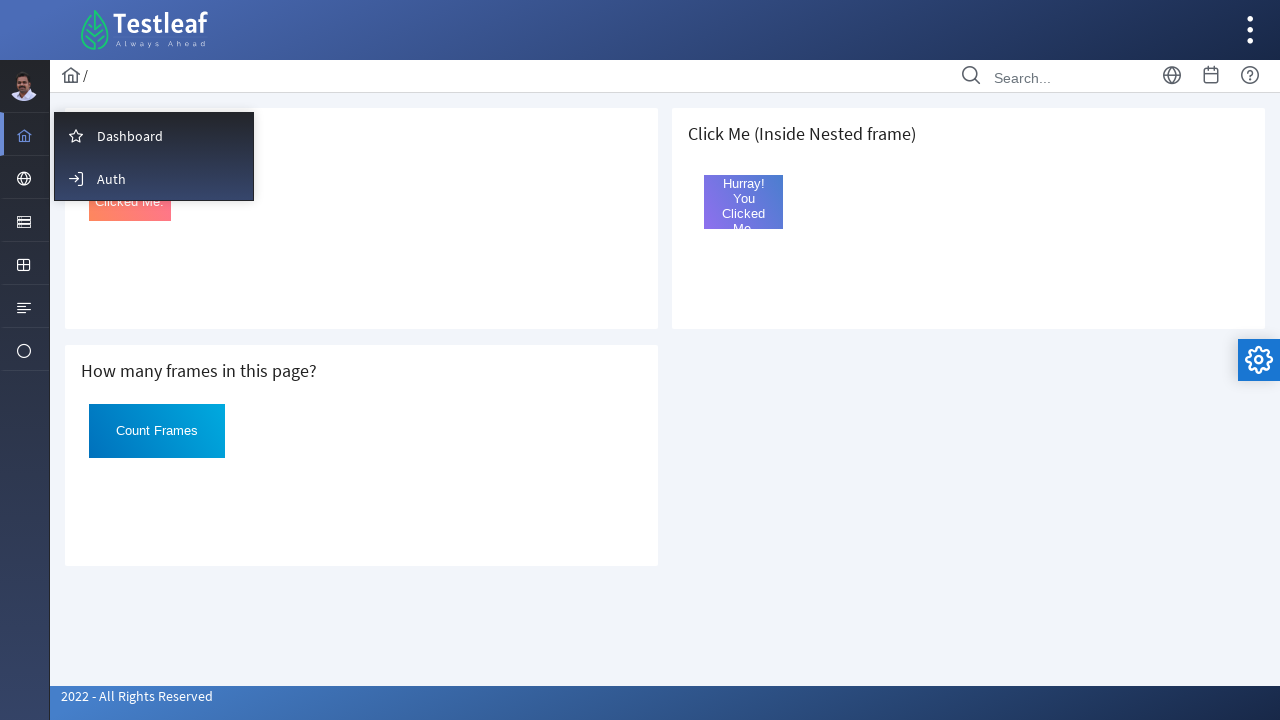

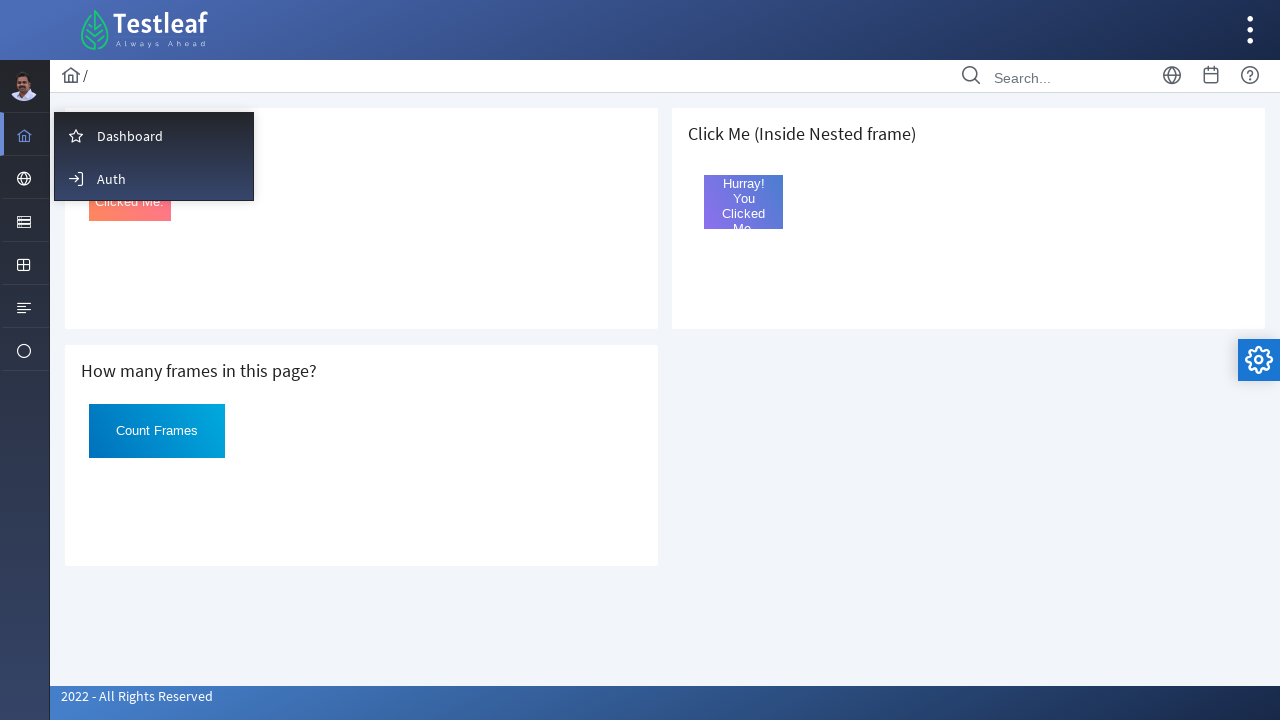